Tests window handling by clicking a link that opens a new window, switching to it, and verifying content

Starting URL: https://the-internet.herokuapp.com/windows

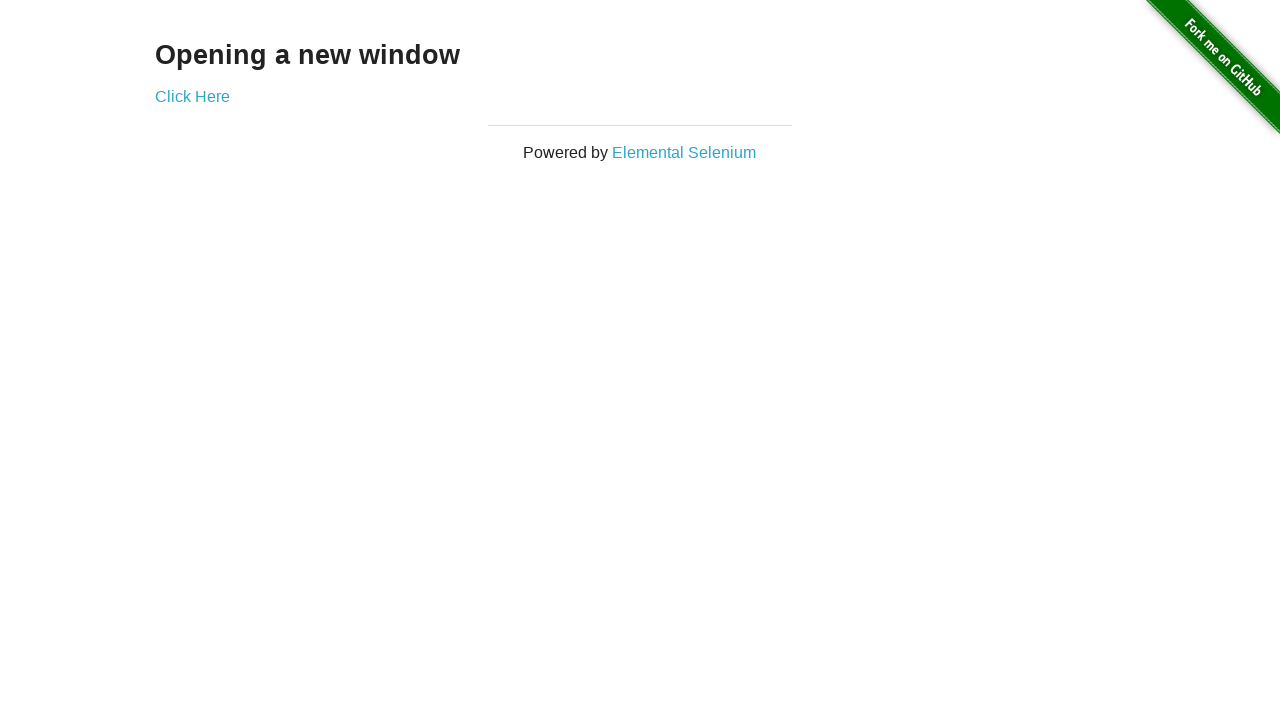

Clicked 'Click Here' link to open new window at (192, 96) on a:has-text('Click Here')
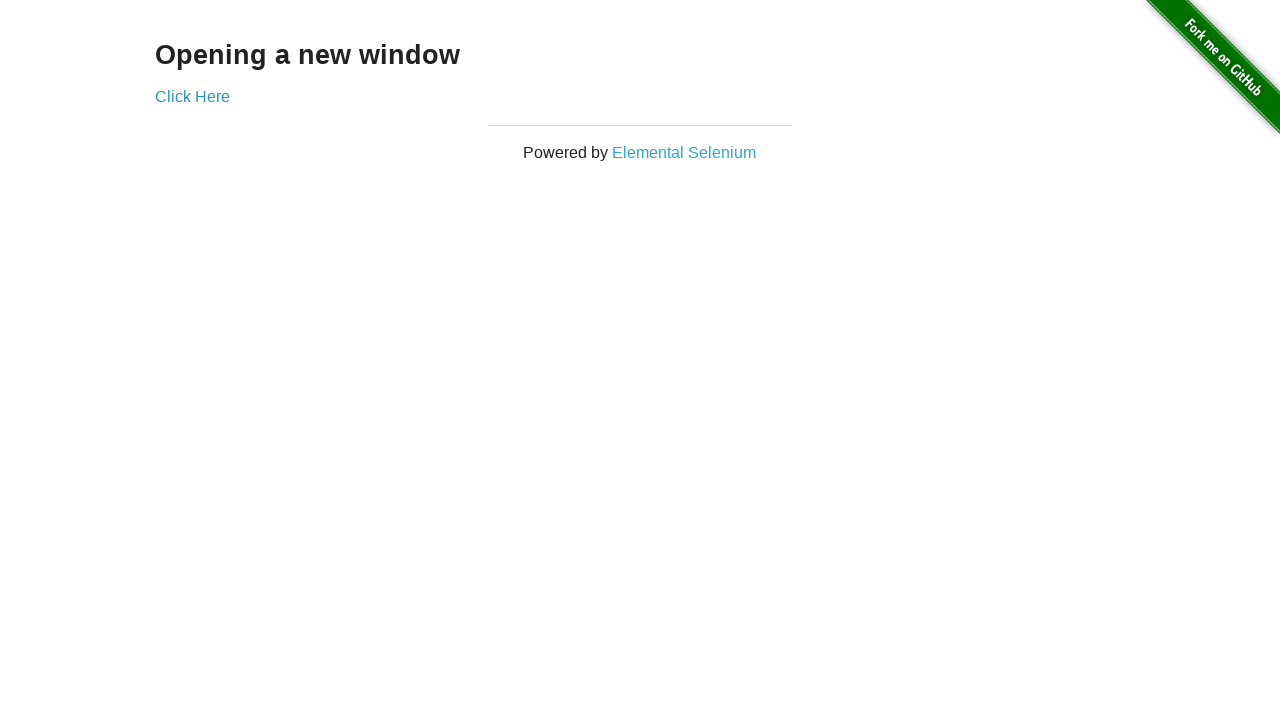

Obtained reference to newly opened window
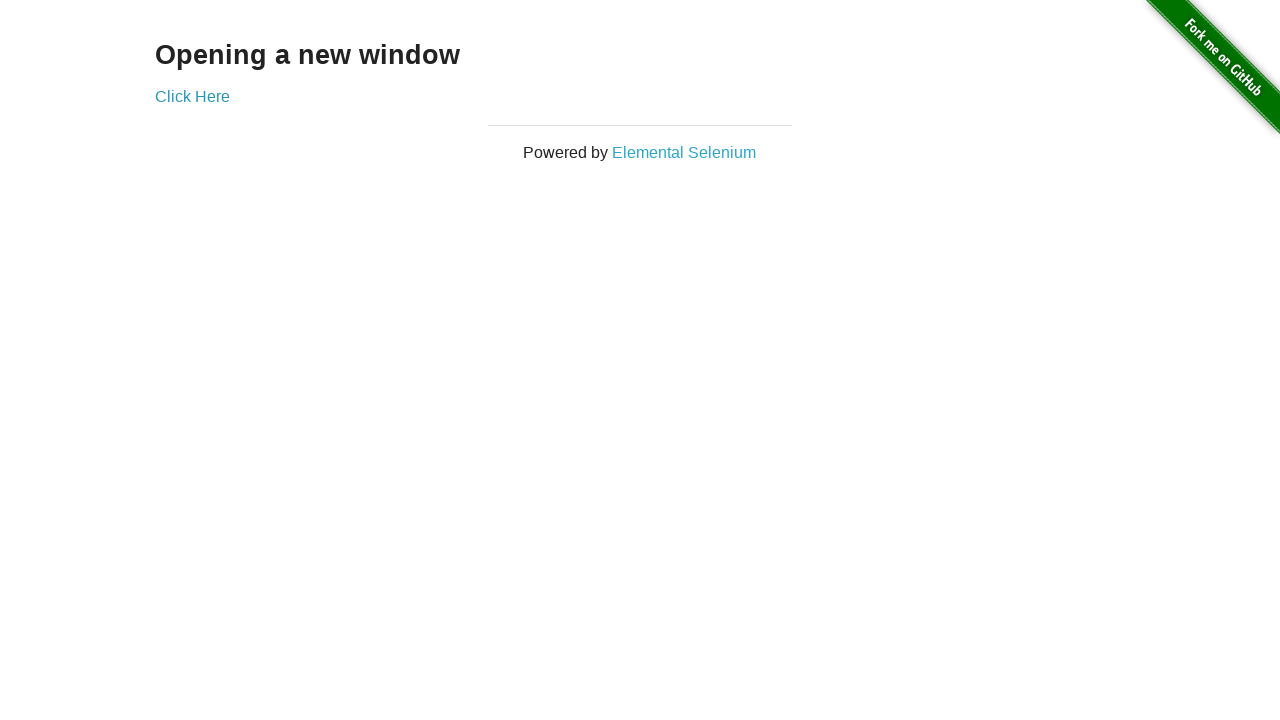

New window page fully loaded
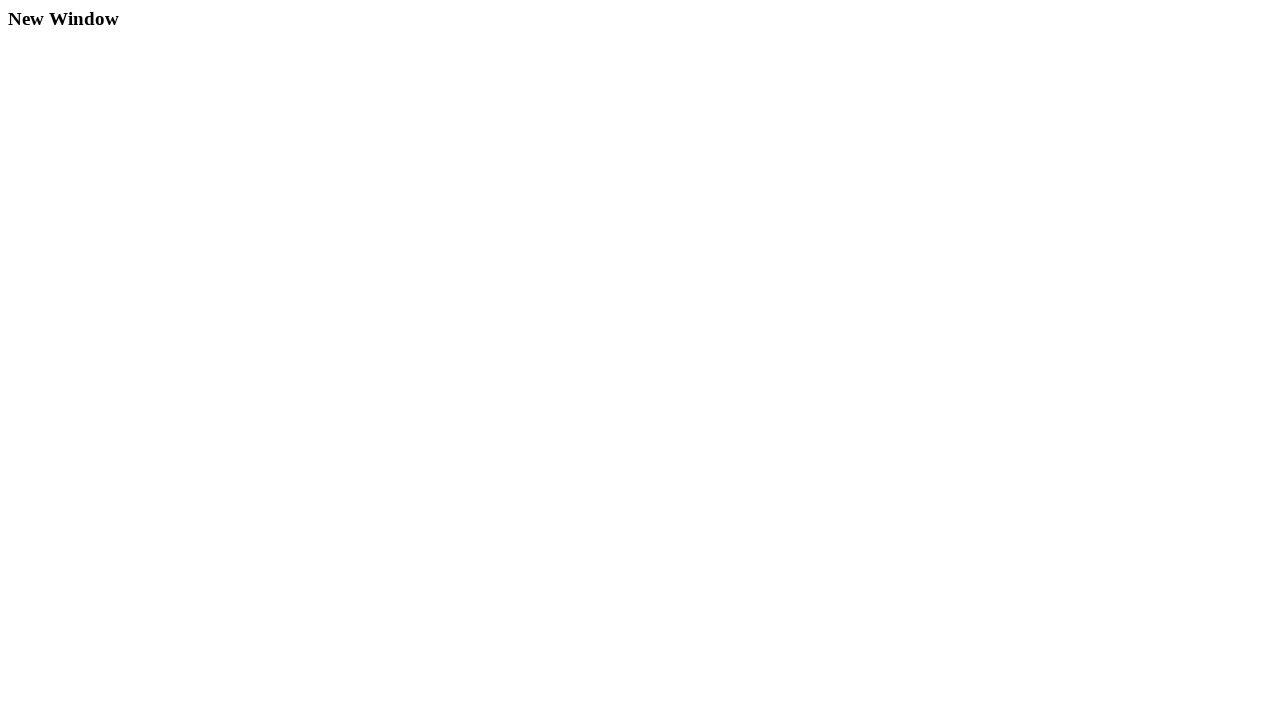

Verified 'New Window' heading is present in new window
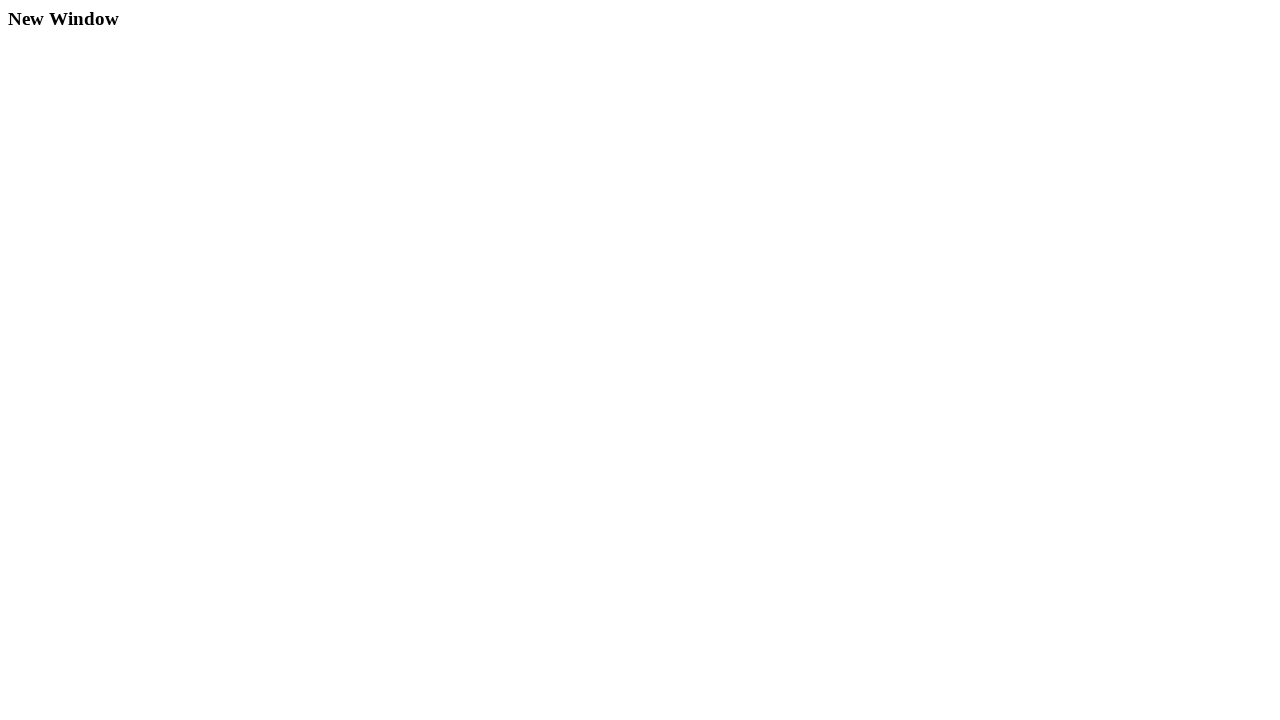

Closed the new window
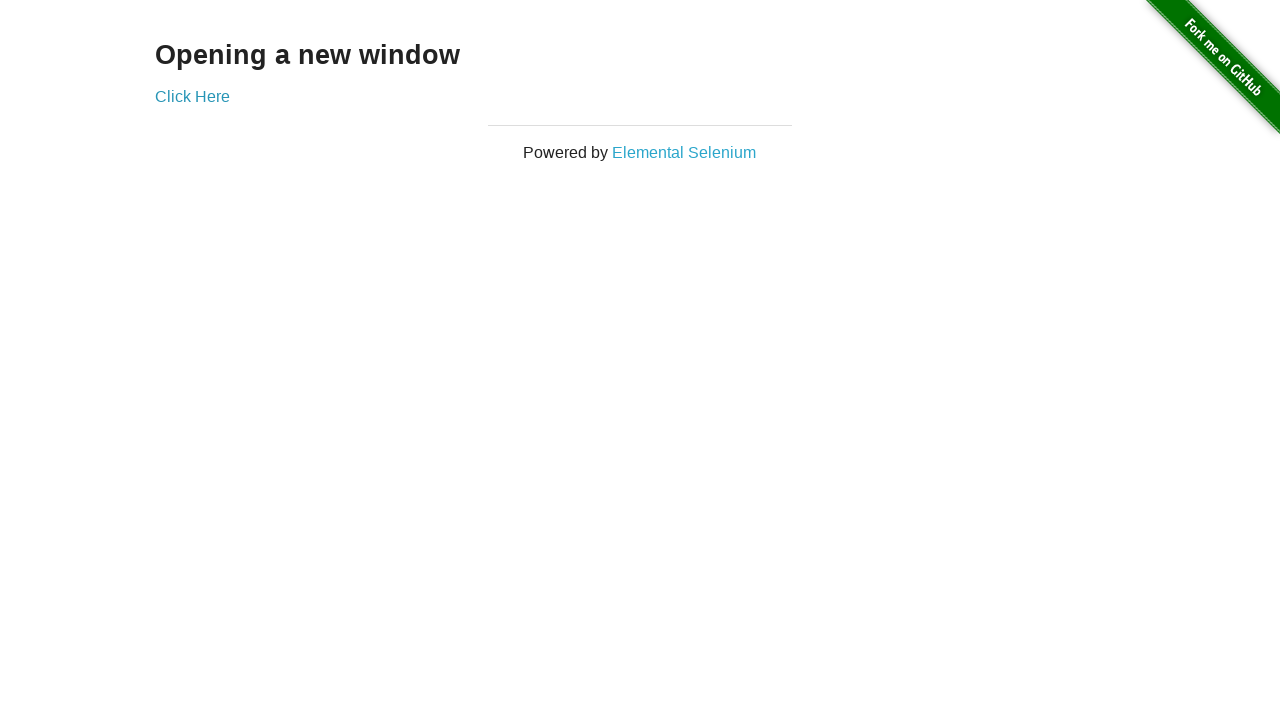

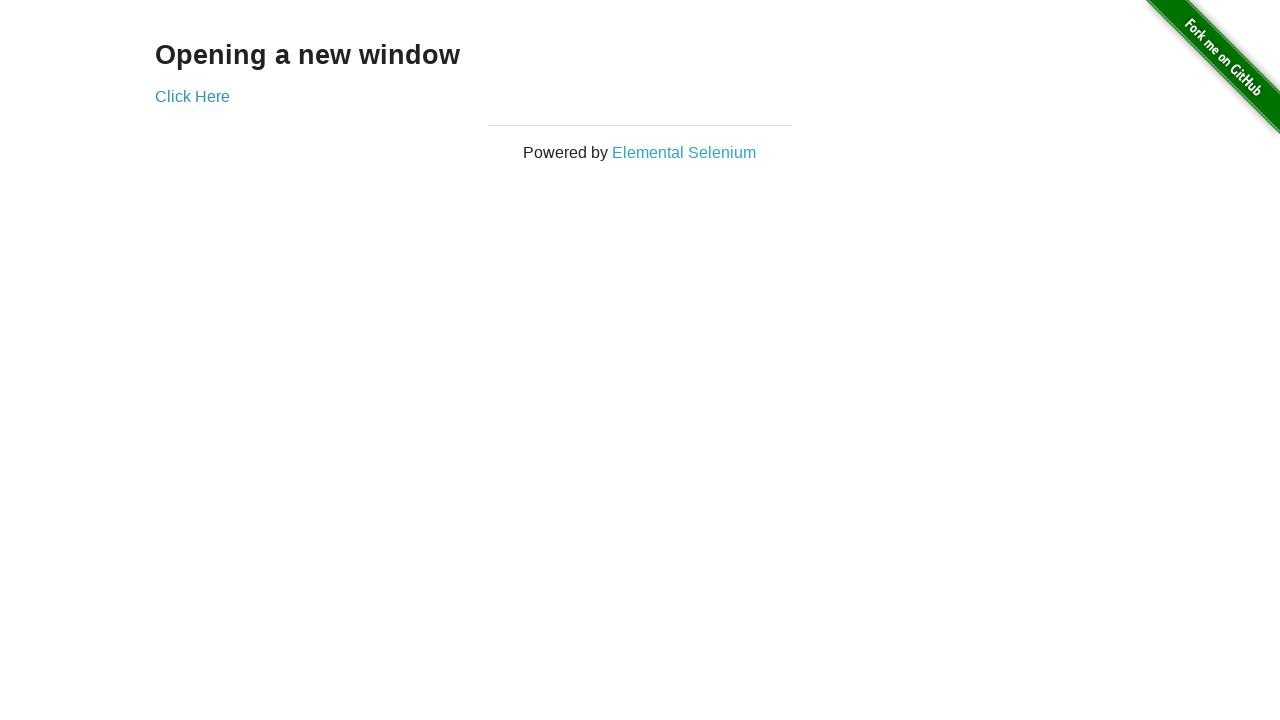